Navigates to a test automation practice page and interacts with a table by iterating through its rows and columns

Starting URL: https://testautomationpractice.blogspot.com/

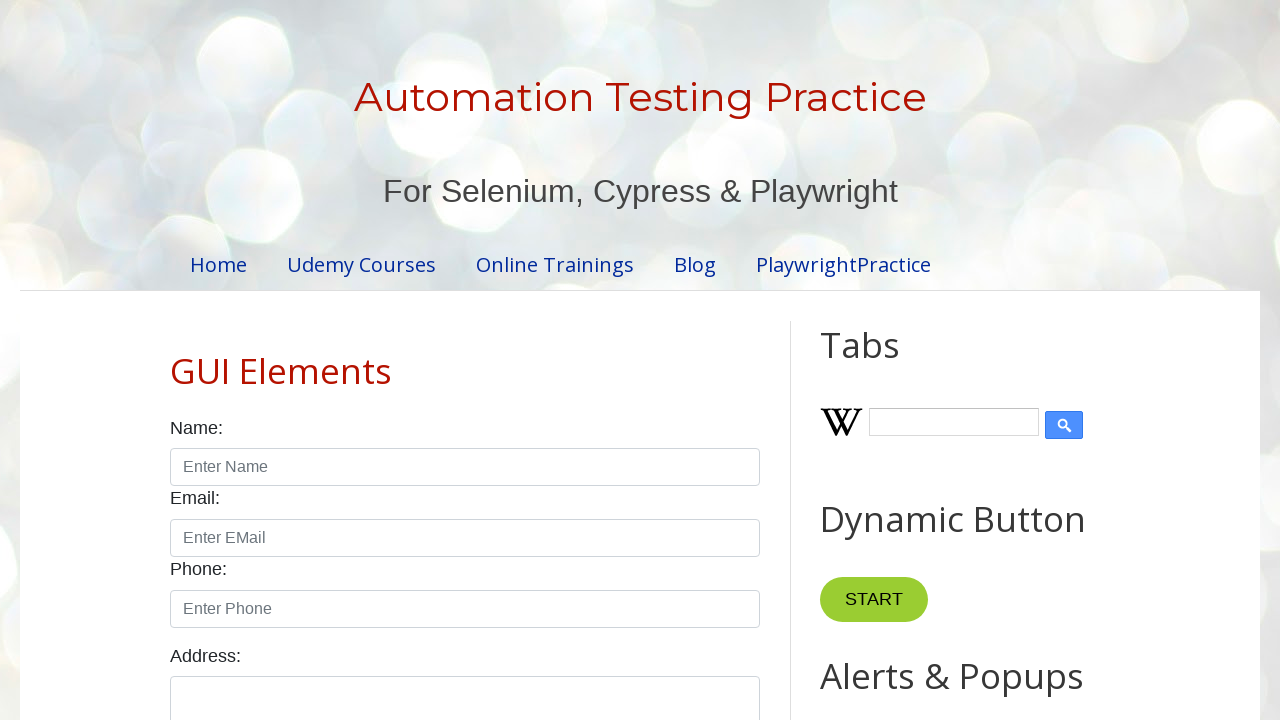

Navigated to test automation practice page
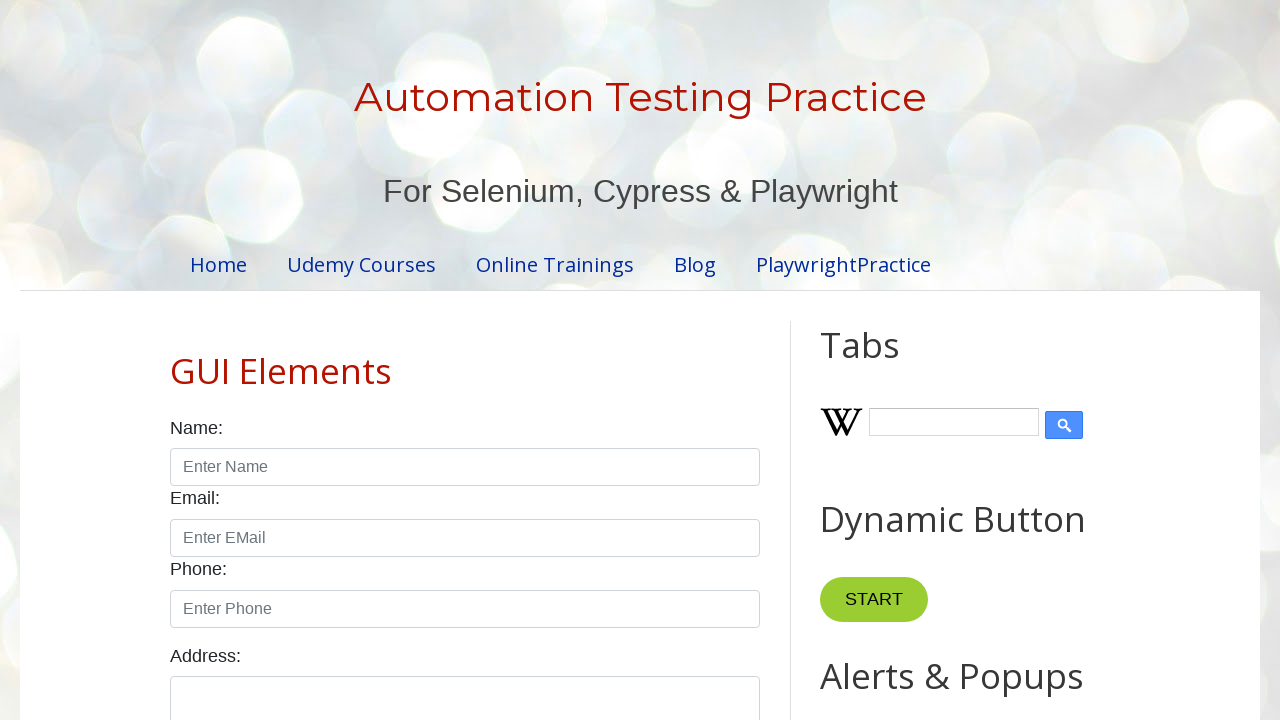

Table with name 'BookTable' is present on the page
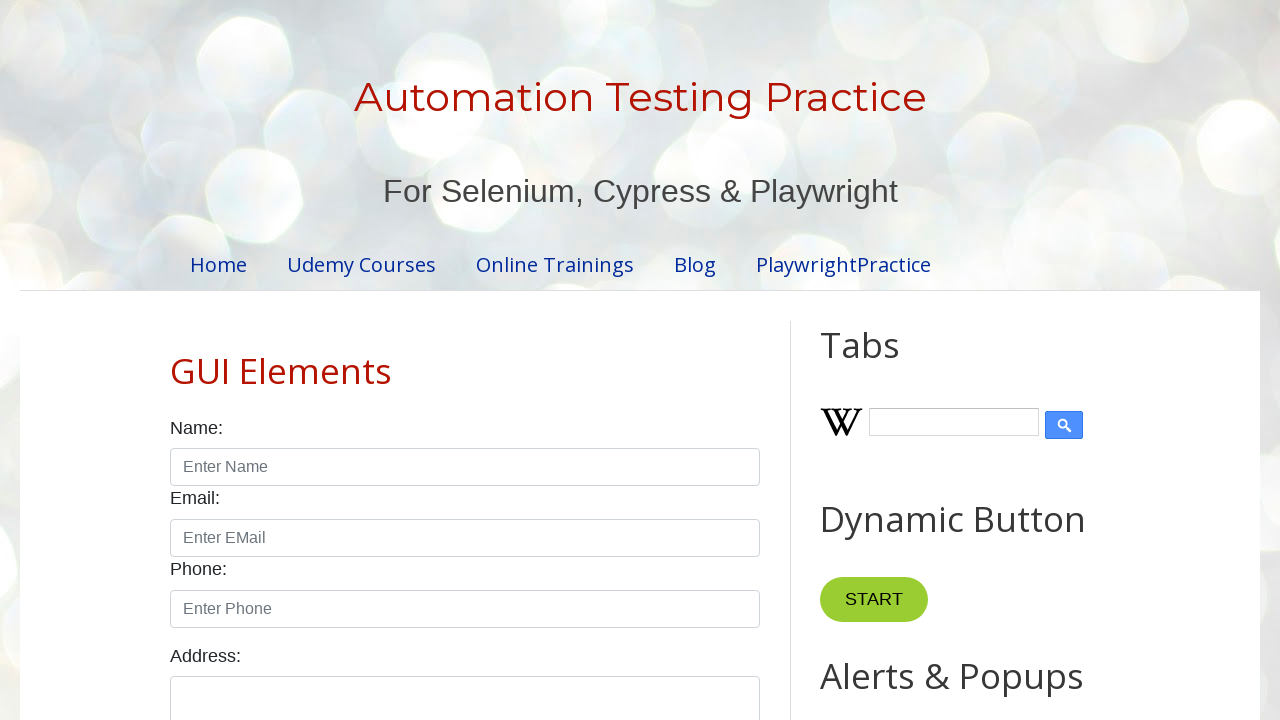

Retrieved total row count: 7 rows
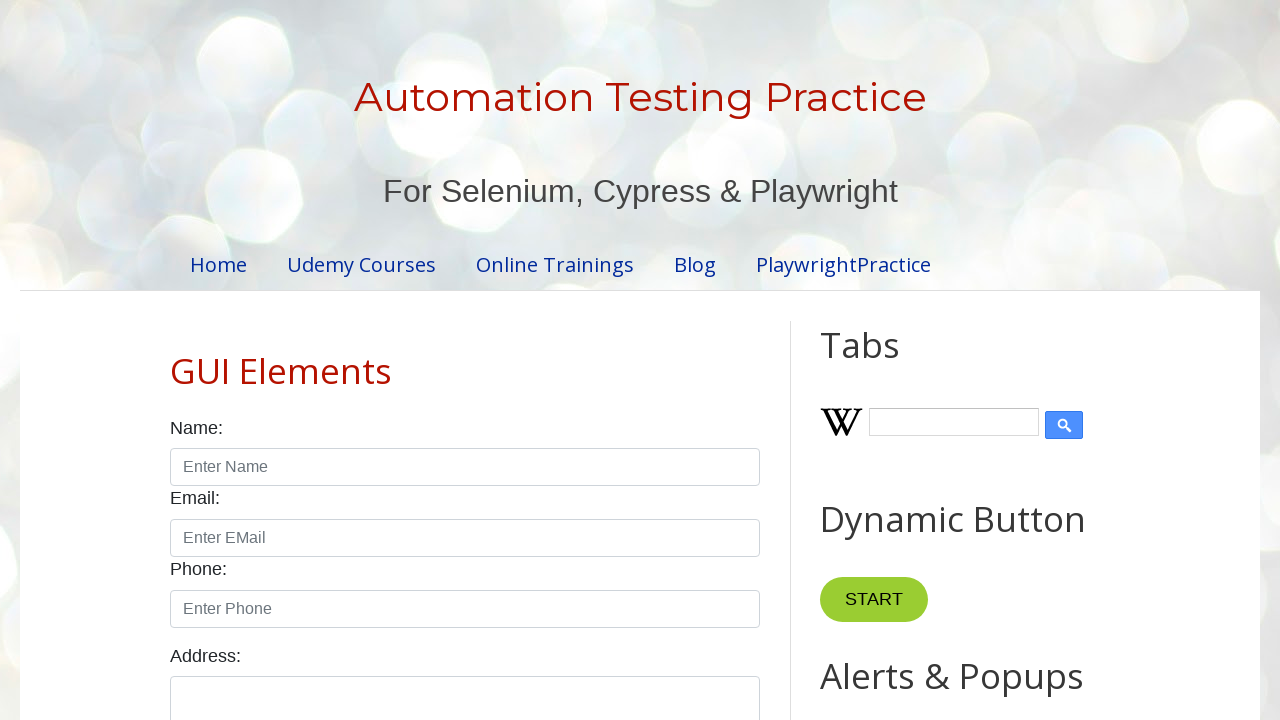

Retrieved total column count: 4 columns
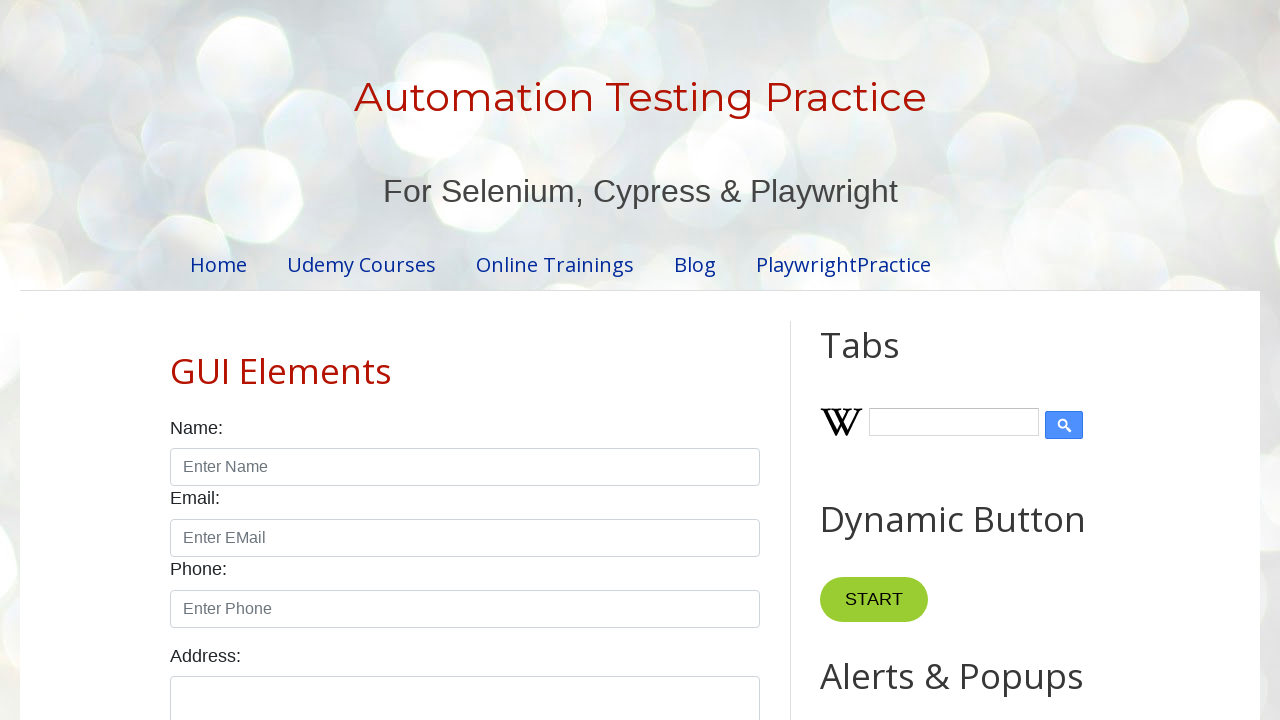

Retrieved text from table cell at row 2, column 1: 'Learn Selenium'
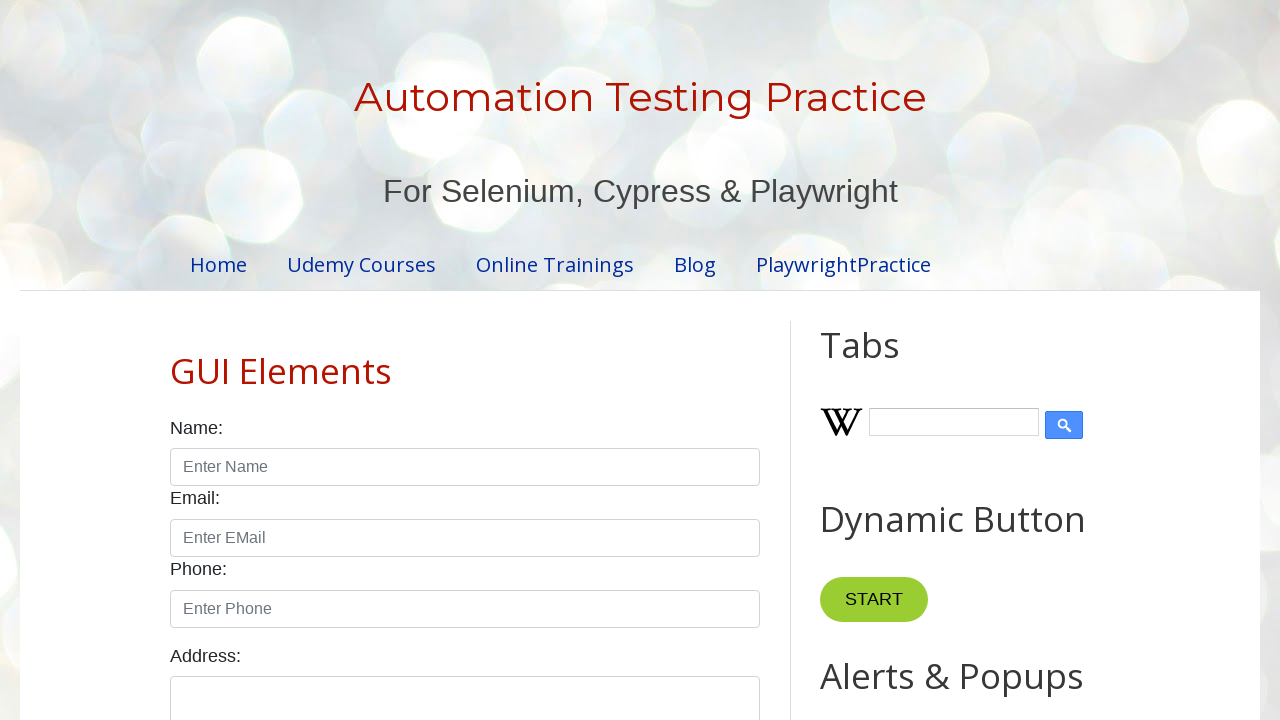

Retrieved text from table cell at row 2, column 2: 'Amit'
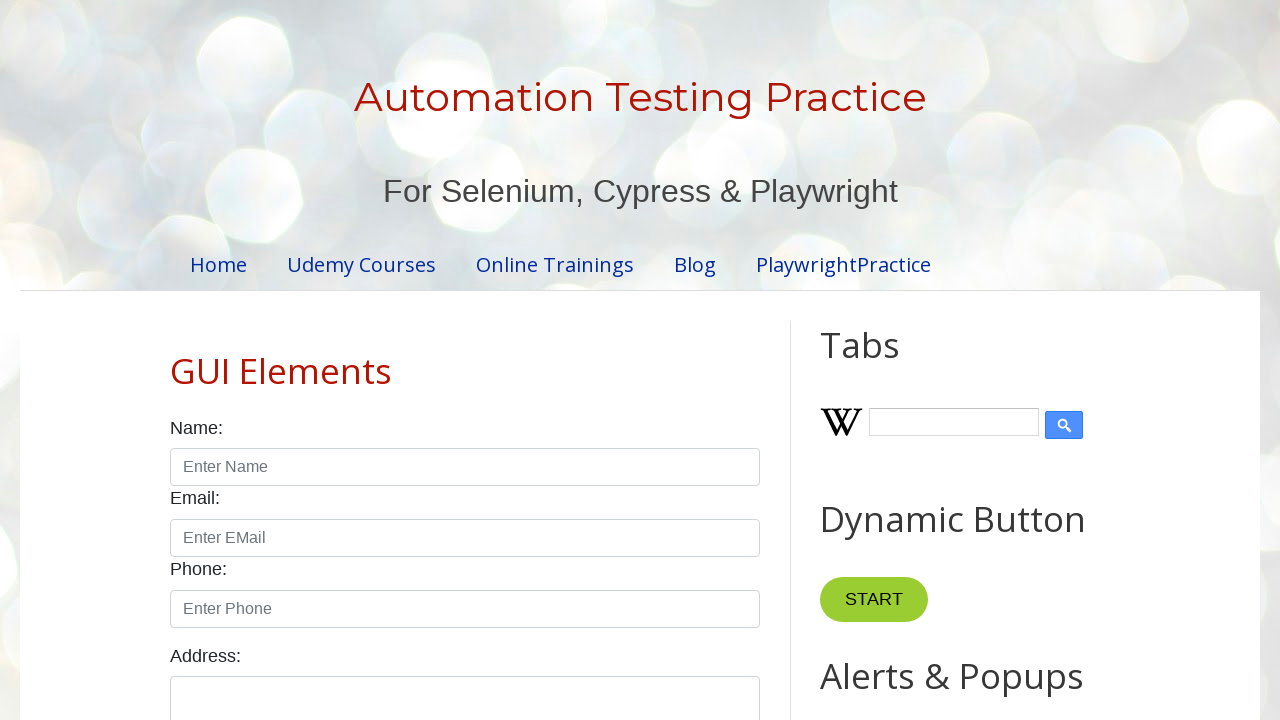

Retrieved text from table cell at row 2, column 3: 'Selenium'
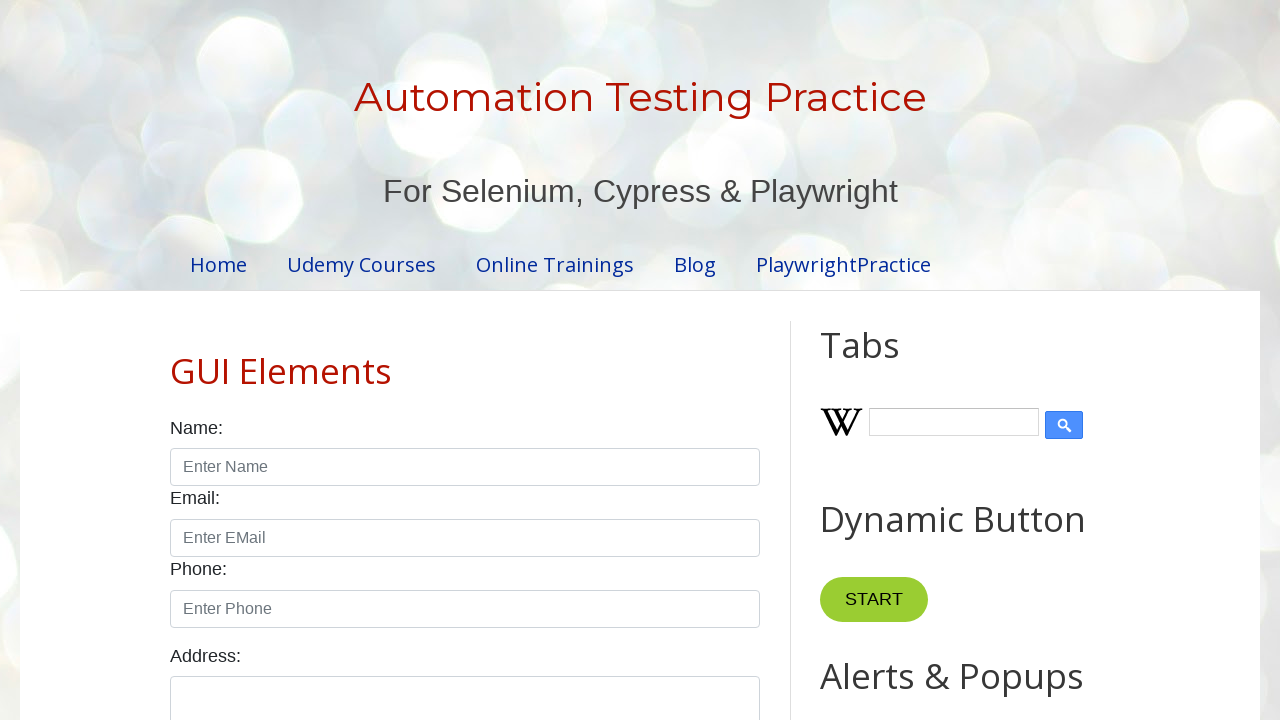

Retrieved text from table cell at row 2, column 4: '300'
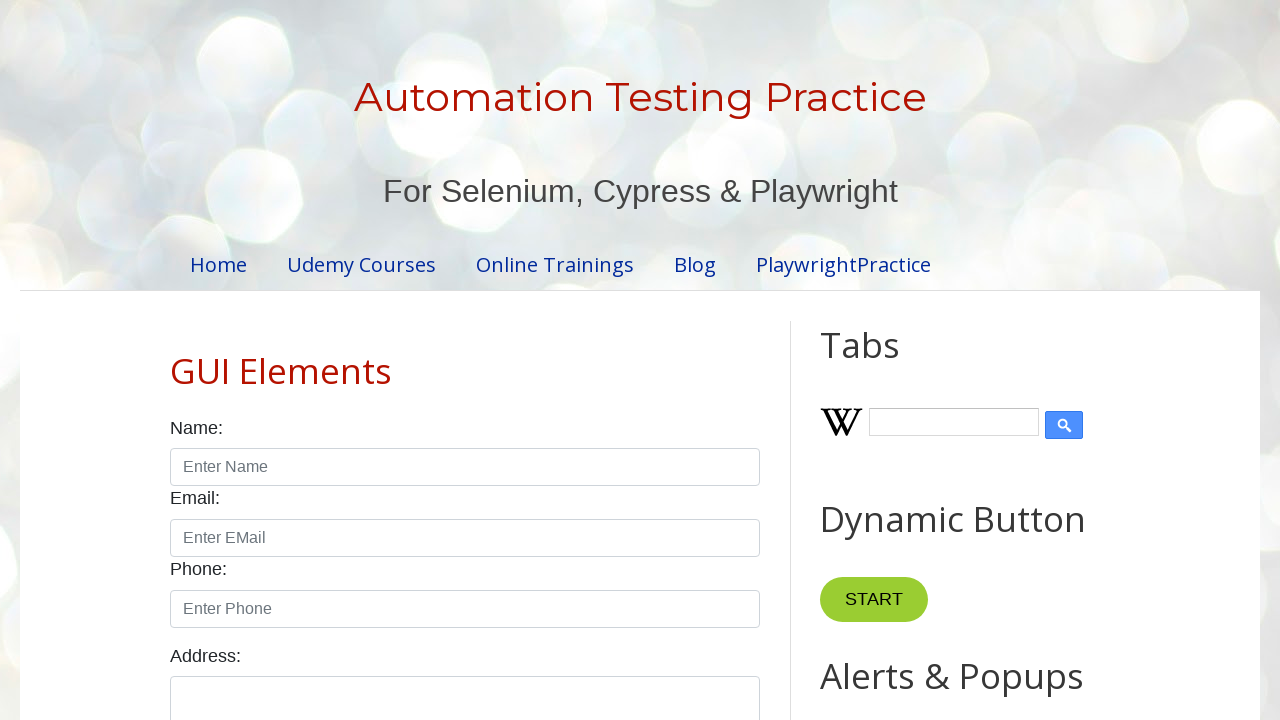

Retrieved text from table cell at row 3, column 1: 'Learn Java'
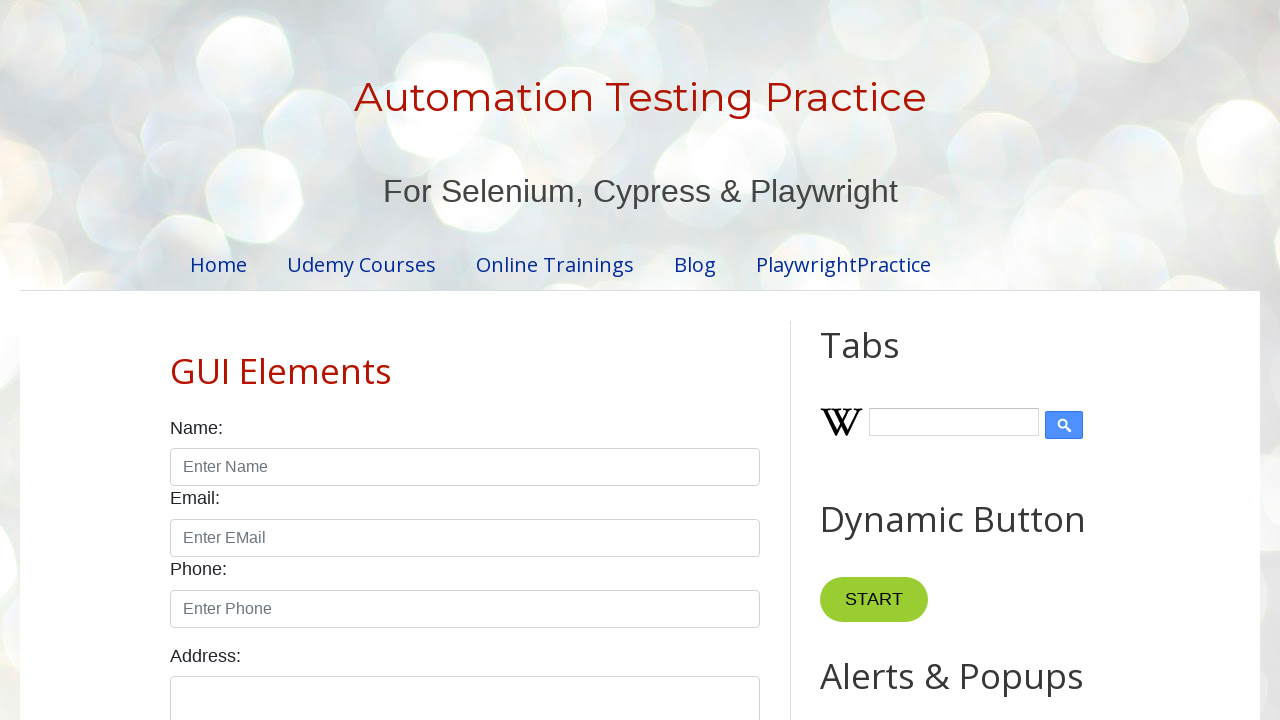

Retrieved text from table cell at row 3, column 2: 'Mukesh'
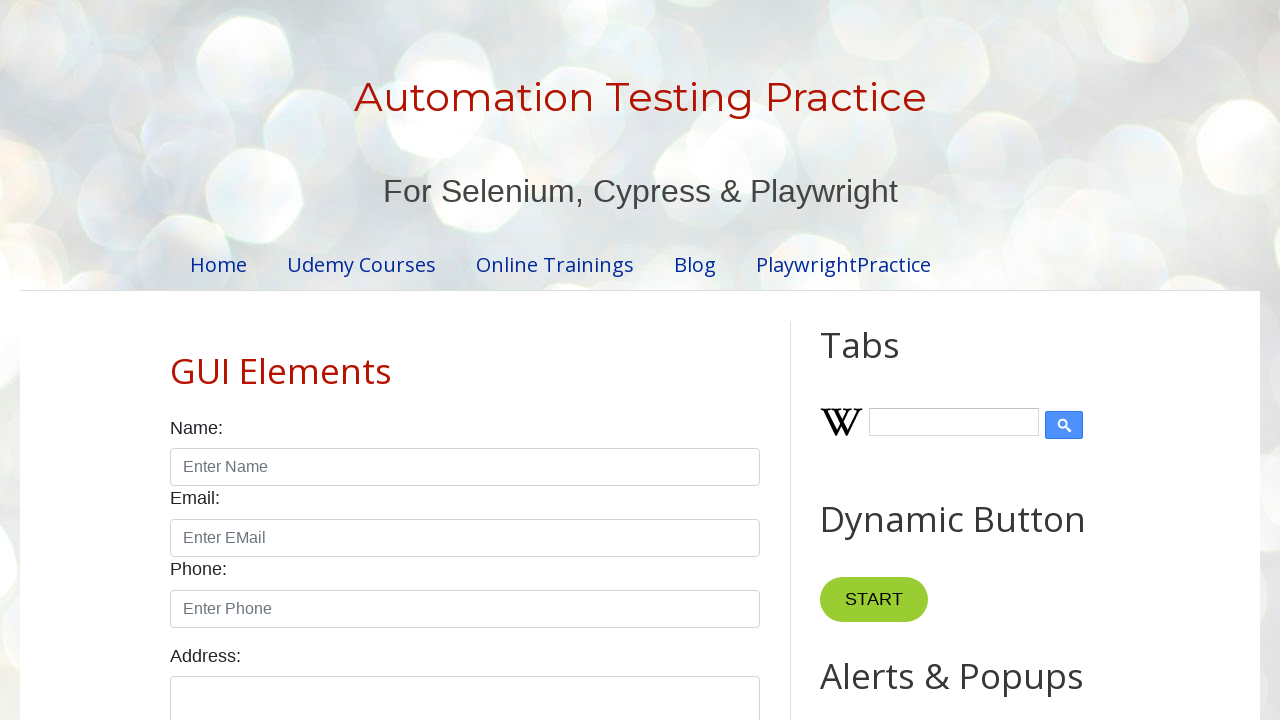

Retrieved text from table cell at row 3, column 3: 'Java'
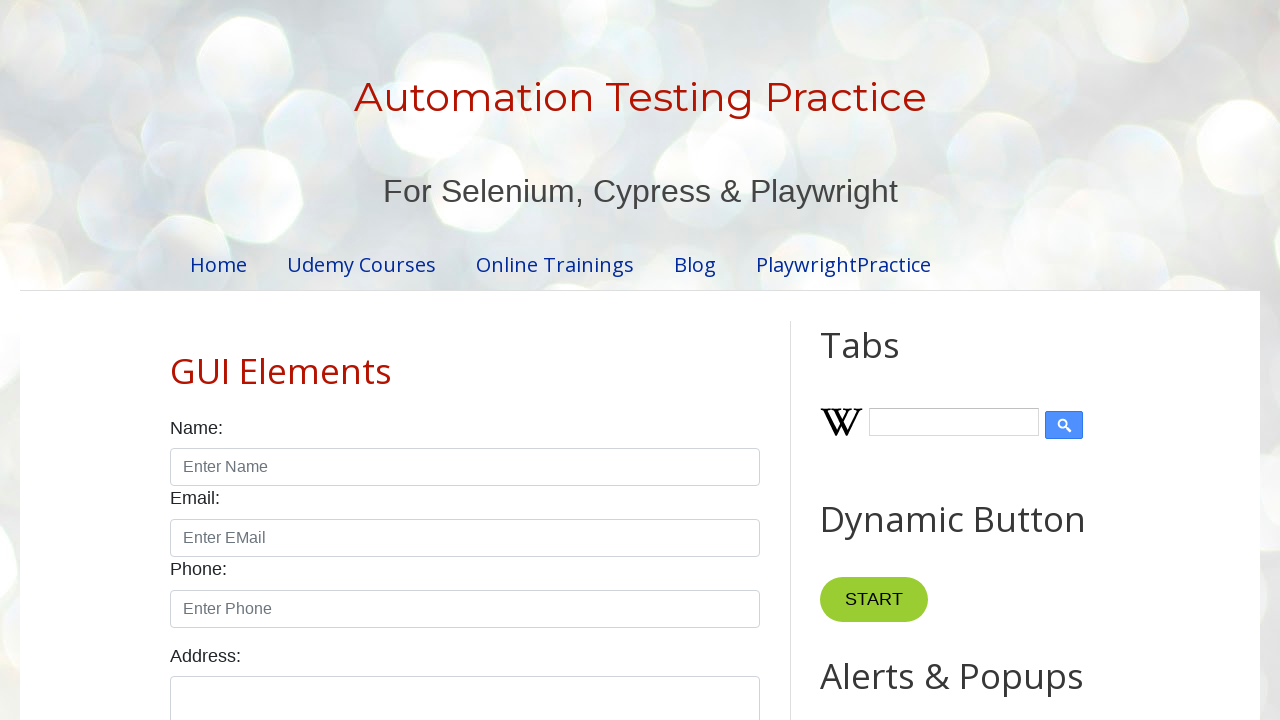

Retrieved text from table cell at row 3, column 4: '500'
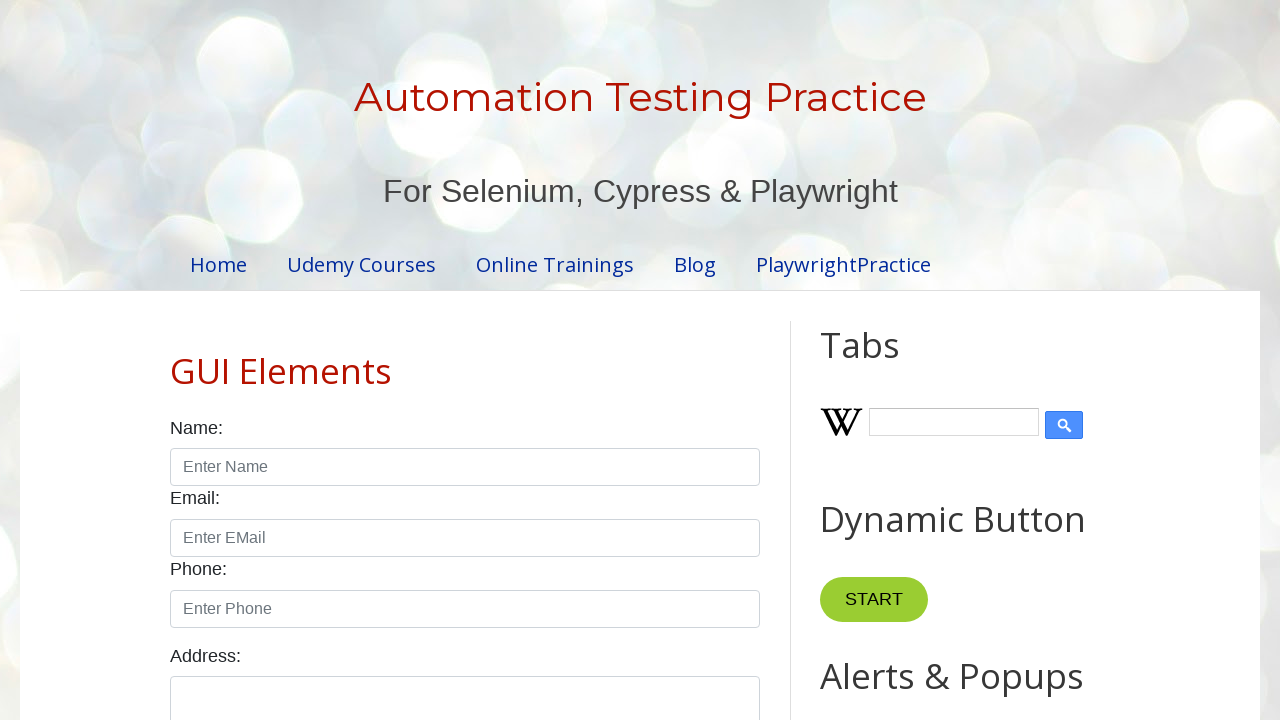

Retrieved text from table cell at row 4, column 1: 'Learn JS'
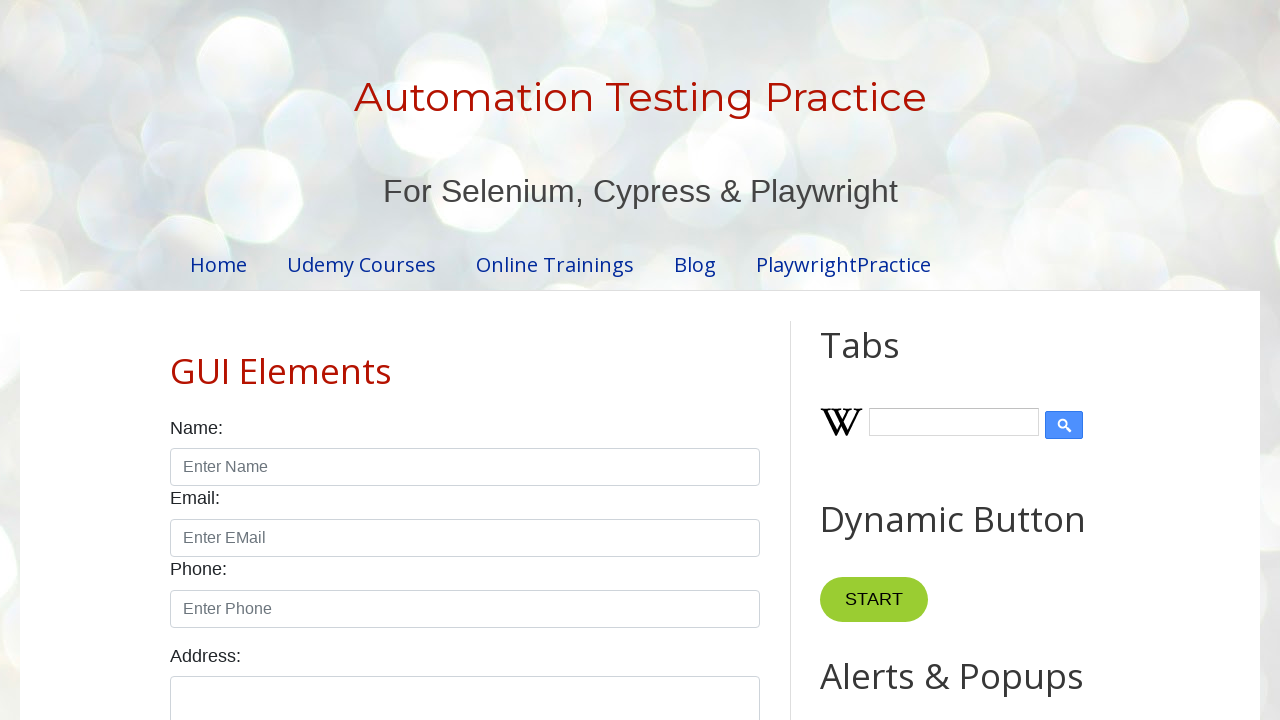

Retrieved text from table cell at row 4, column 2: 'Animesh'
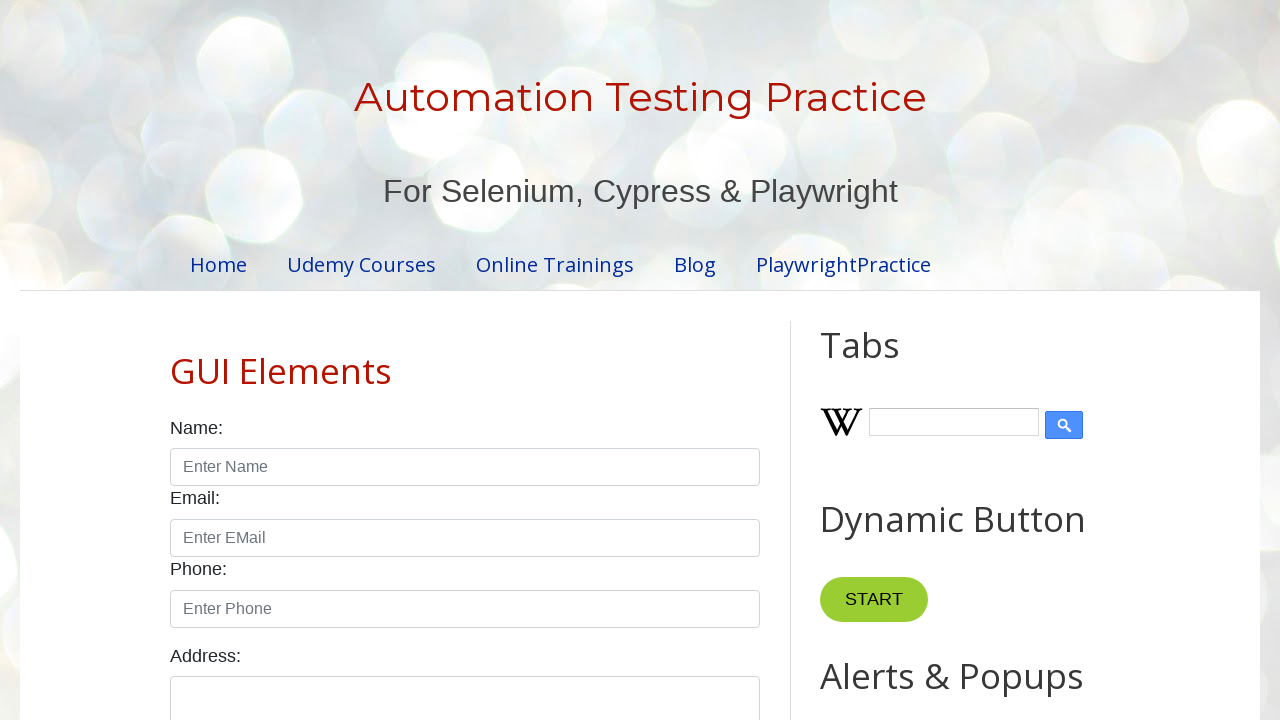

Retrieved text from table cell at row 4, column 3: 'Javascript'
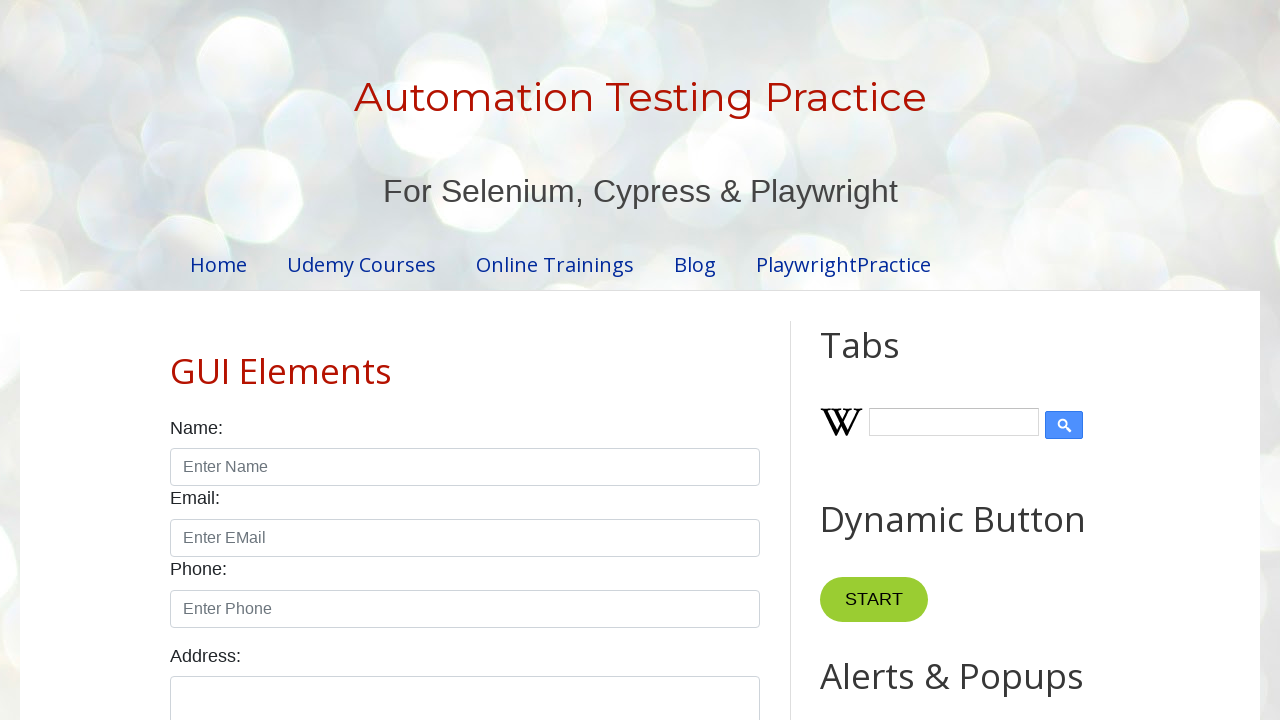

Retrieved text from table cell at row 4, column 4: '300'
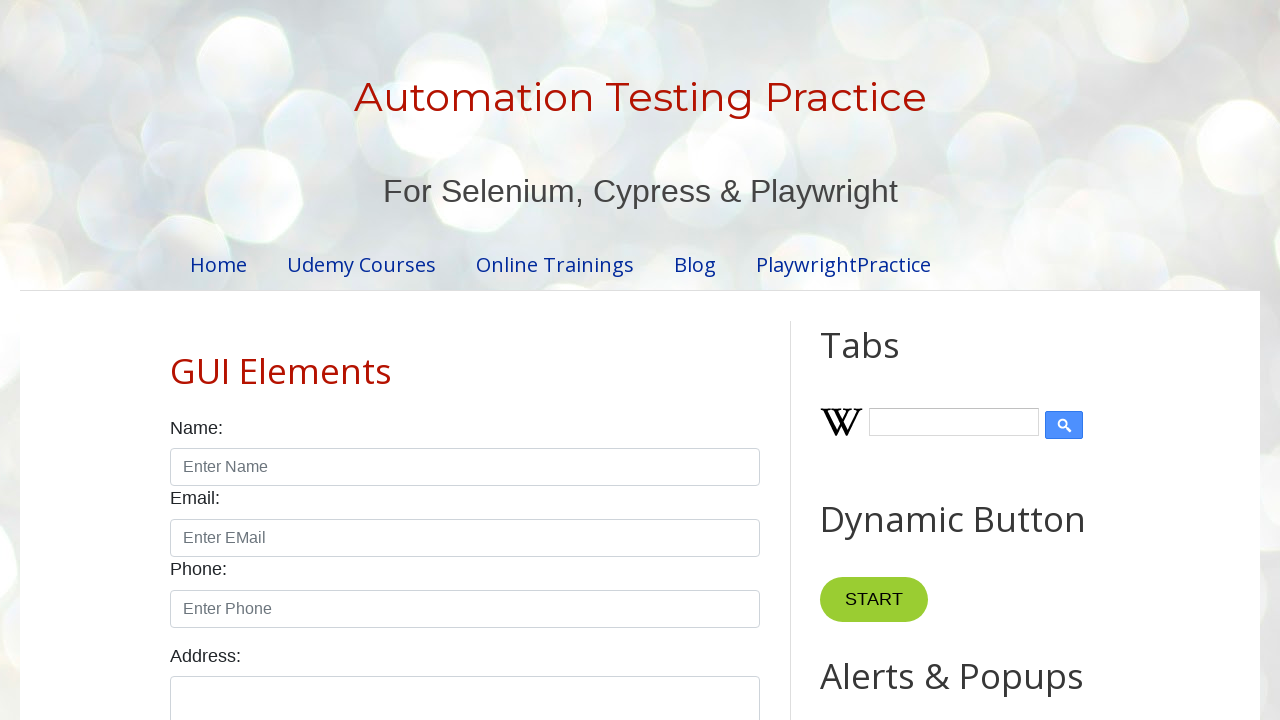

Retrieved text from table cell at row 5, column 1: 'Master In Selenium'
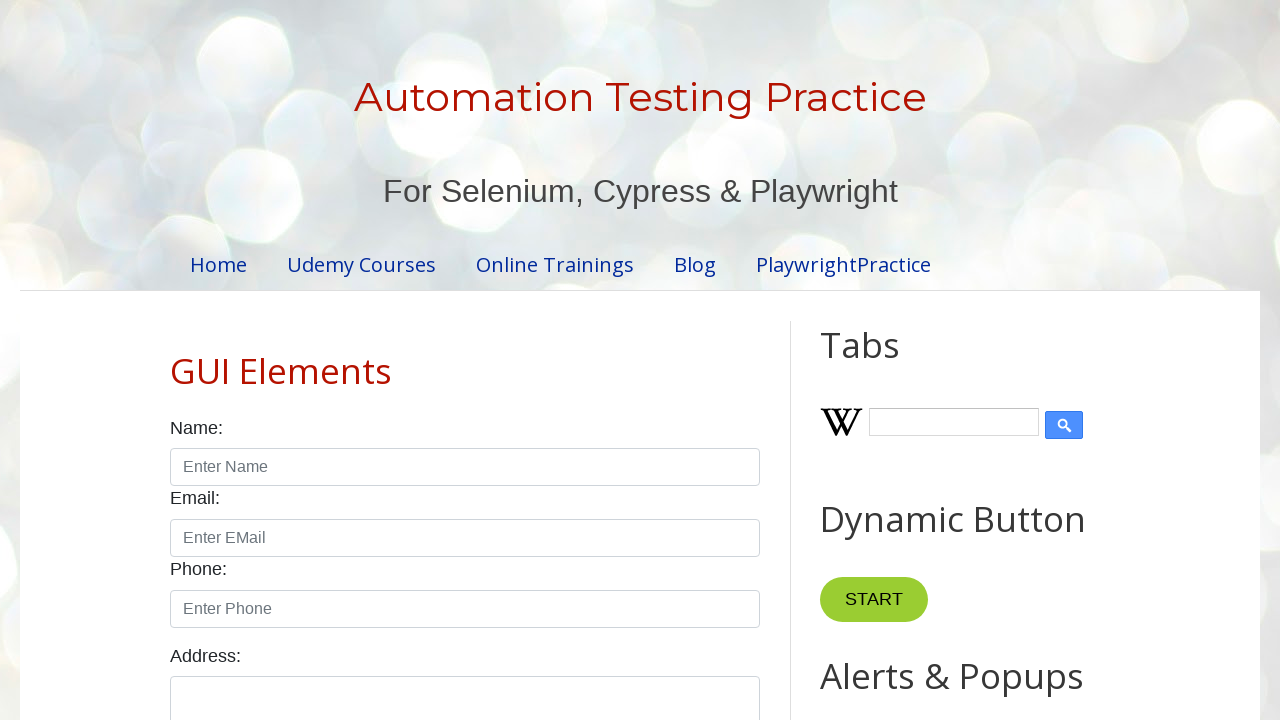

Retrieved text from table cell at row 5, column 2: 'Mukesh'
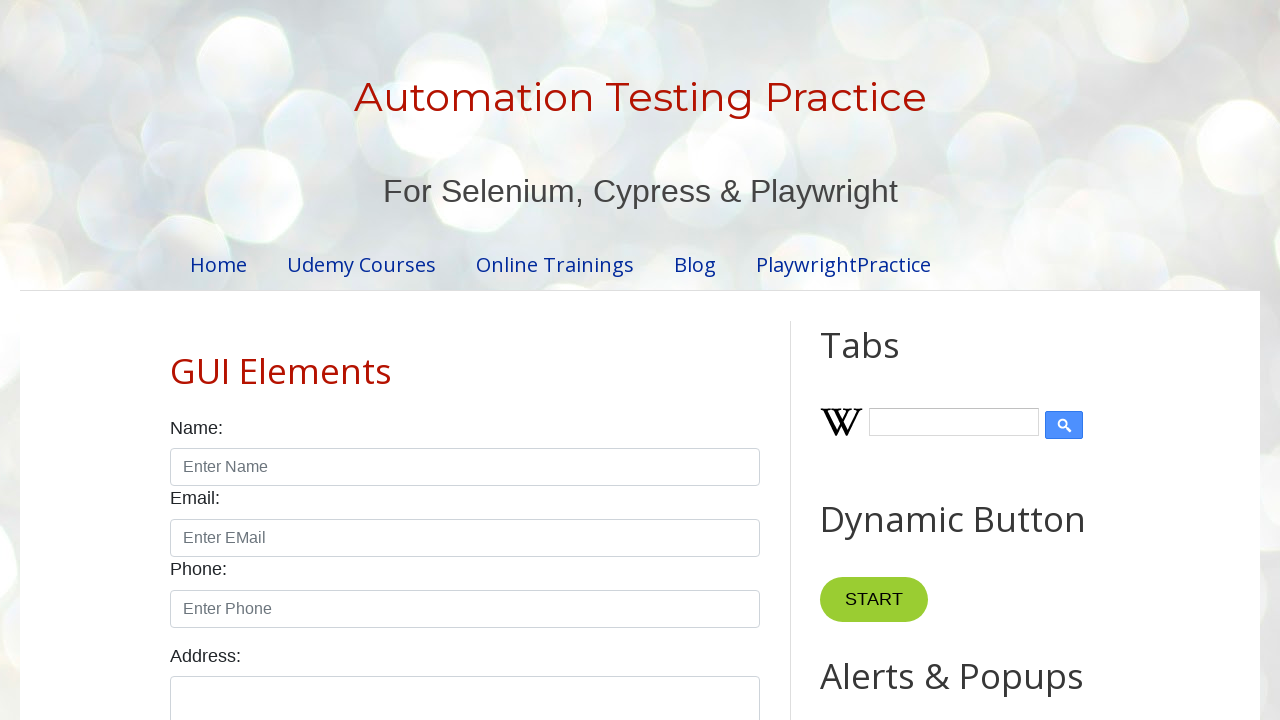

Retrieved text from table cell at row 5, column 3: 'Selenium'
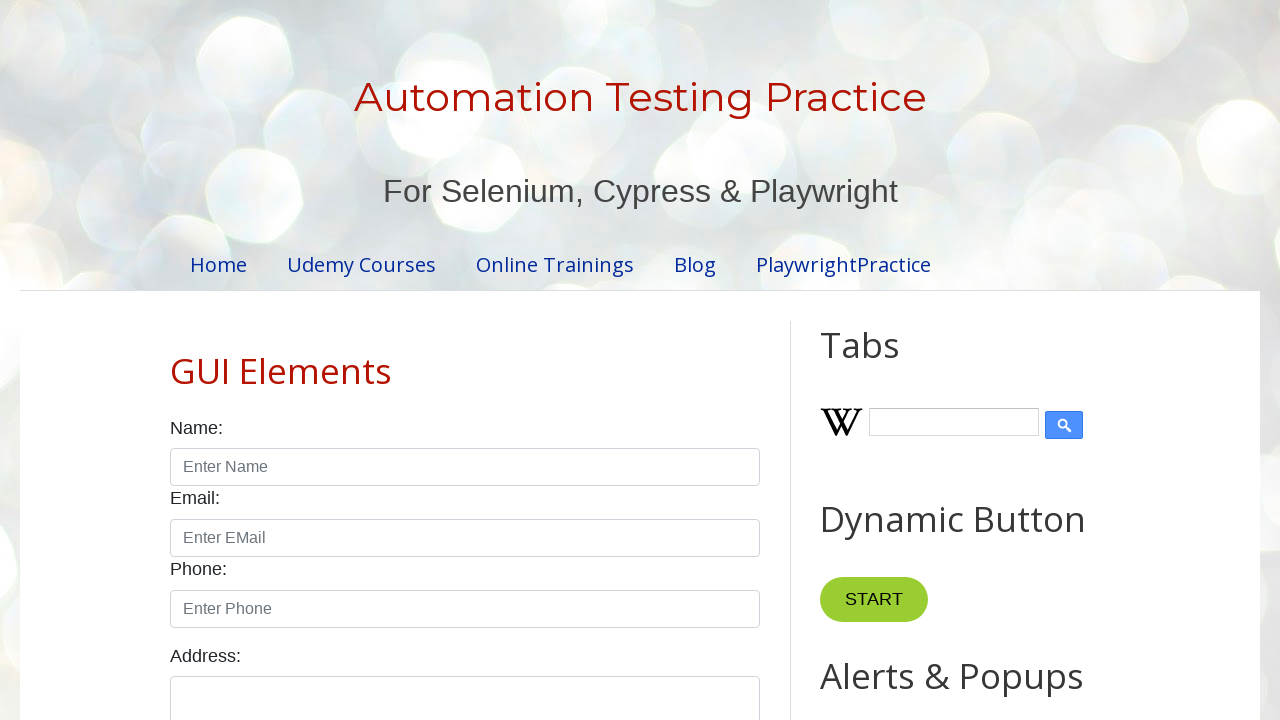

Retrieved text from table cell at row 5, column 4: '3000'
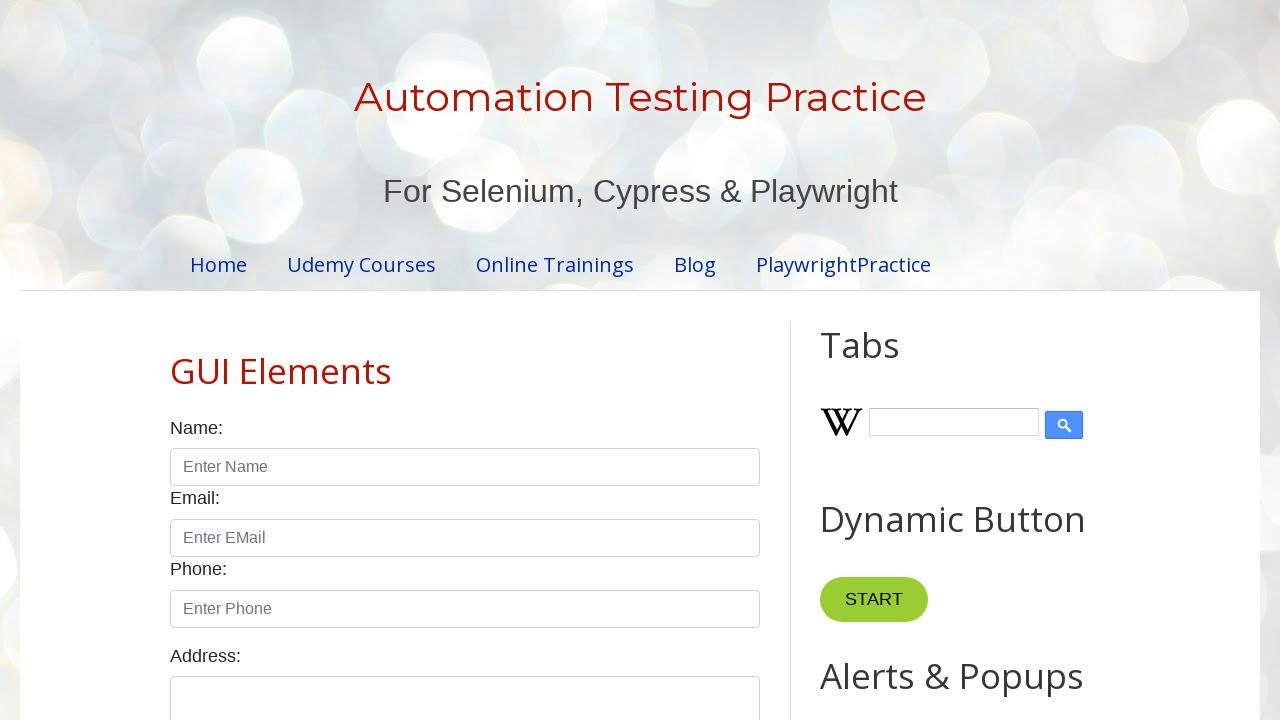

Retrieved text from table cell at row 6, column 1: 'Master In Java'
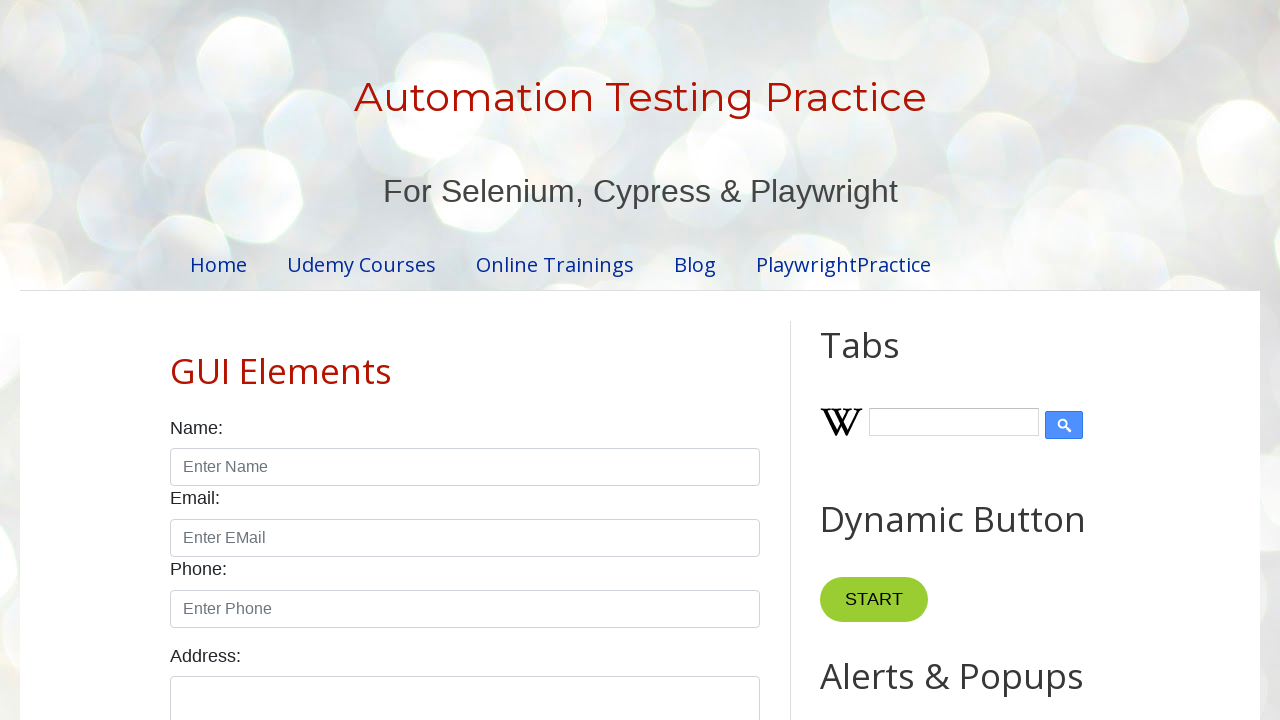

Retrieved text from table cell at row 6, column 2: 'Amod'
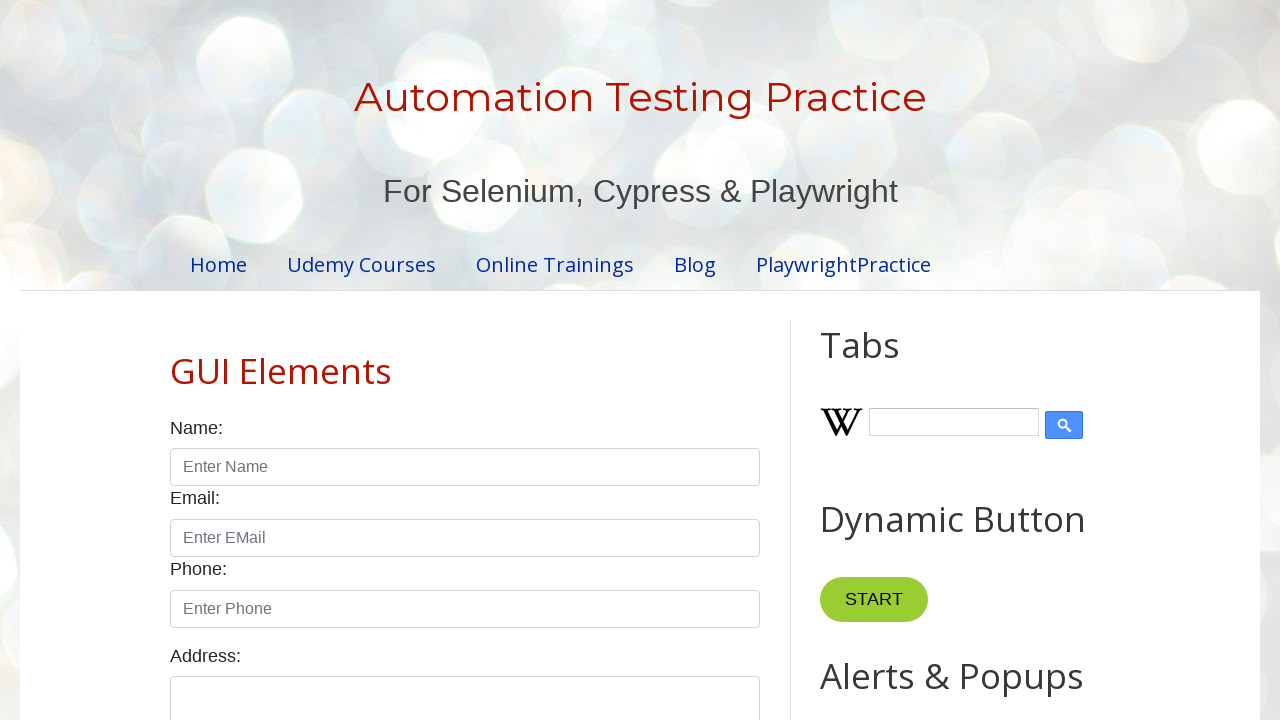

Retrieved text from table cell at row 6, column 3: 'JAVA'
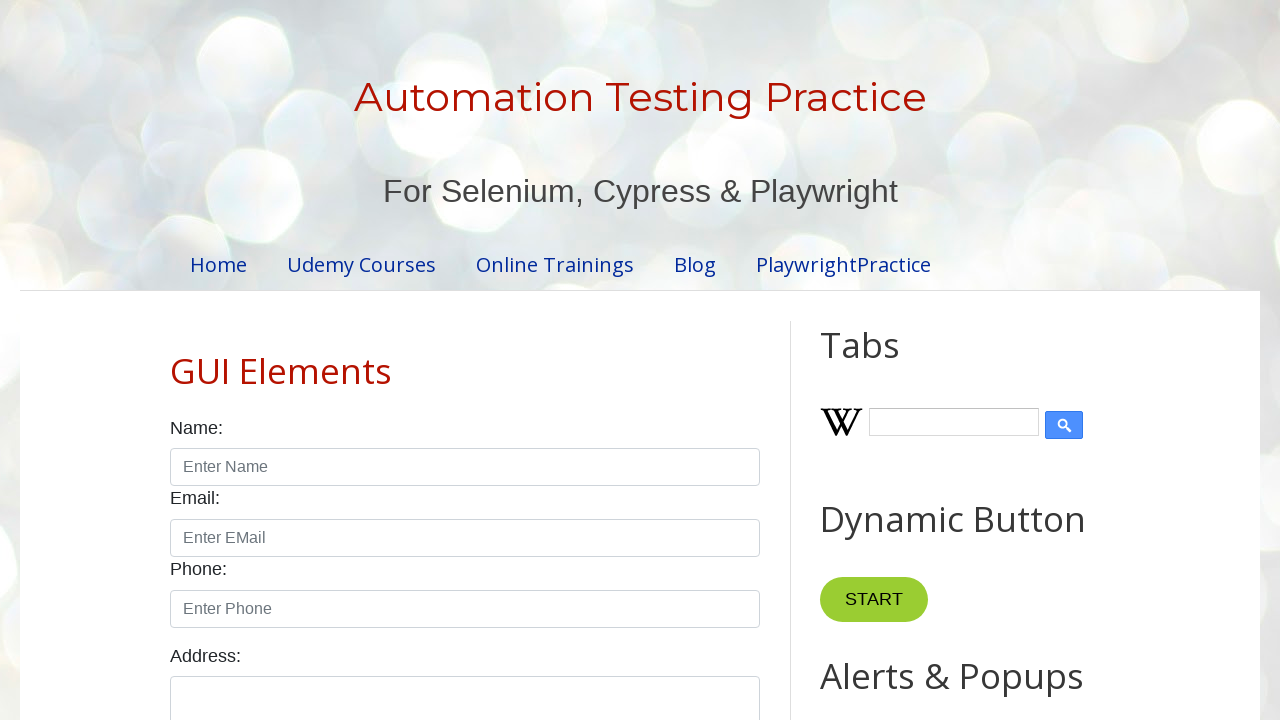

Retrieved text from table cell at row 6, column 4: '2000'
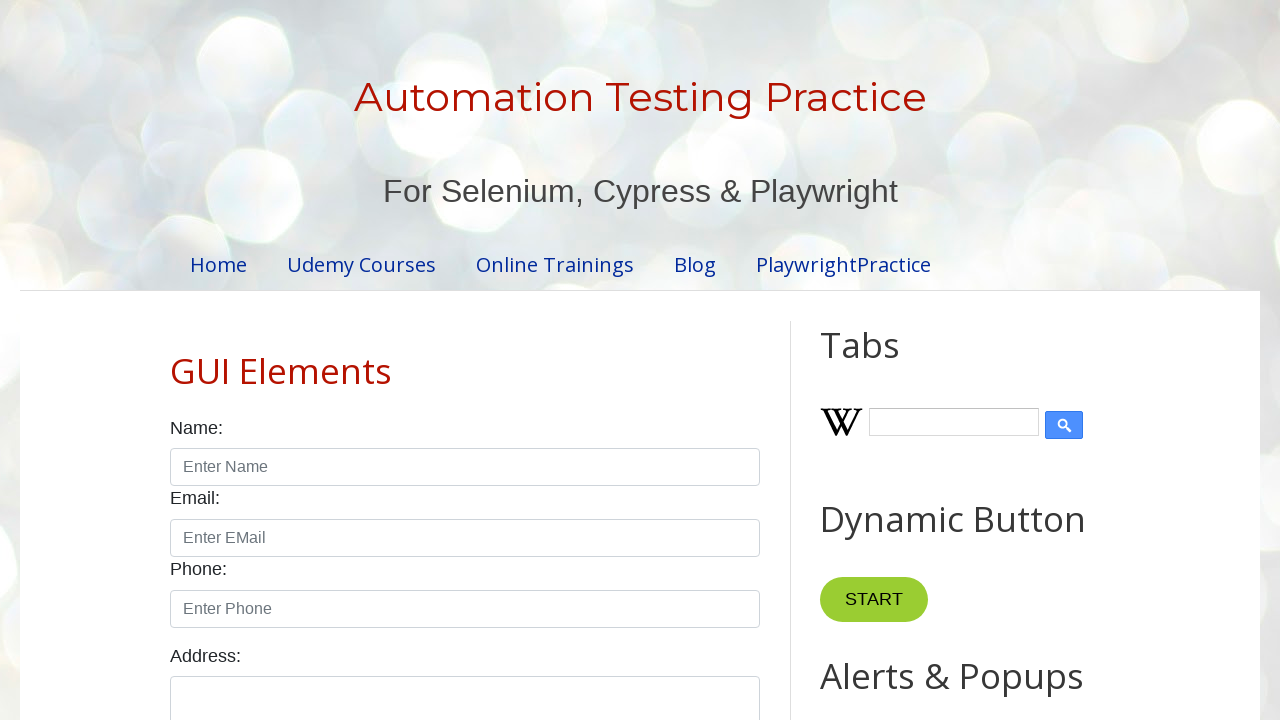

Retrieved text from table cell at row 7, column 1: 'Master In JS'
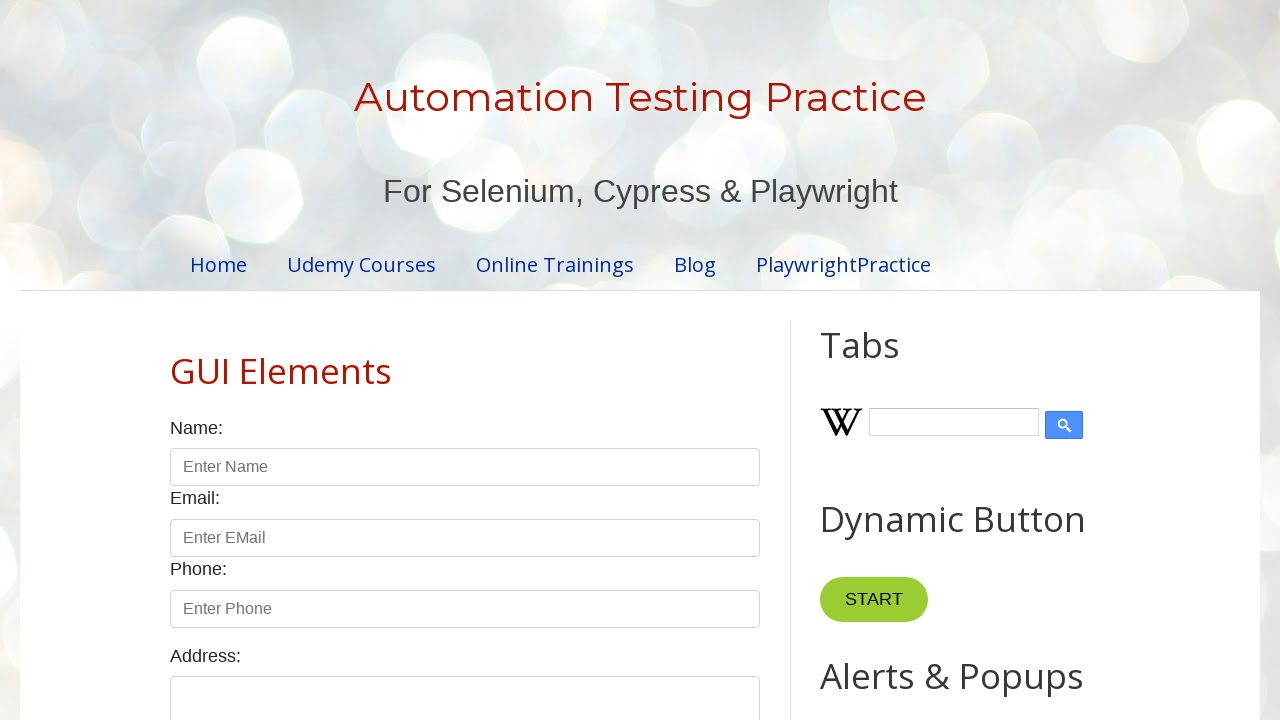

Retrieved text from table cell at row 7, column 2: 'Amit'
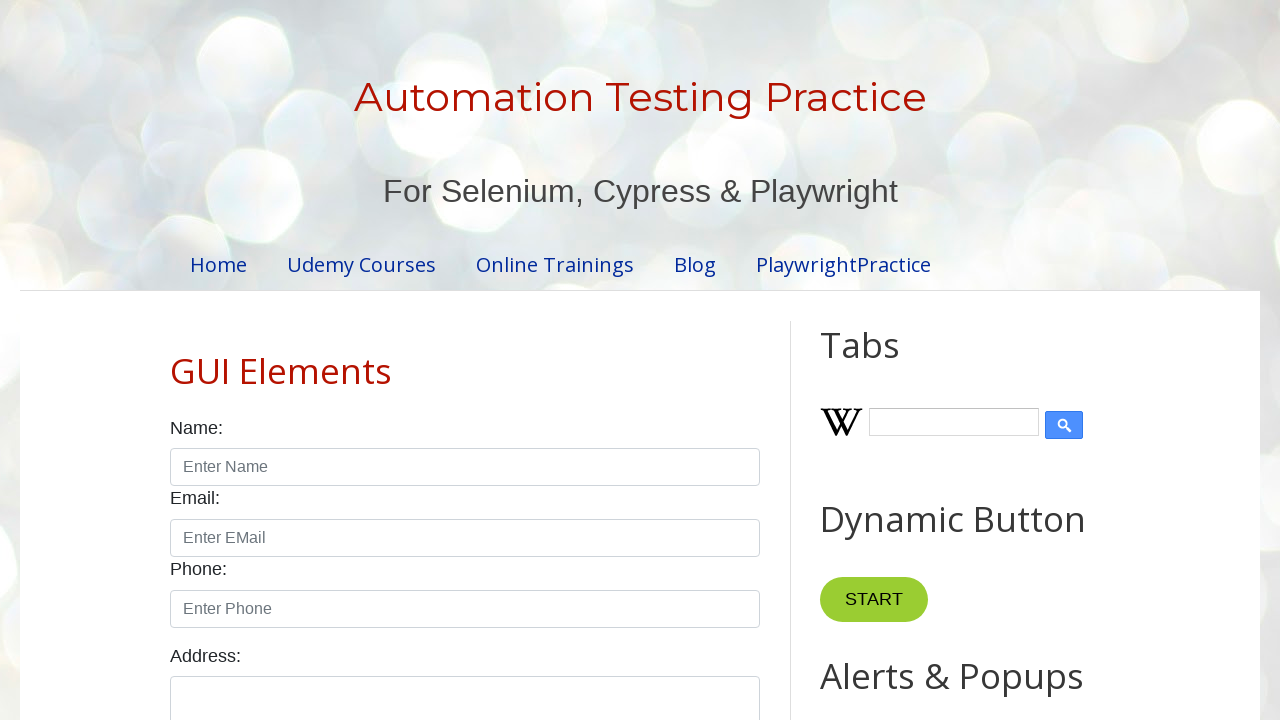

Retrieved text from table cell at row 7, column 3: 'Javascript'
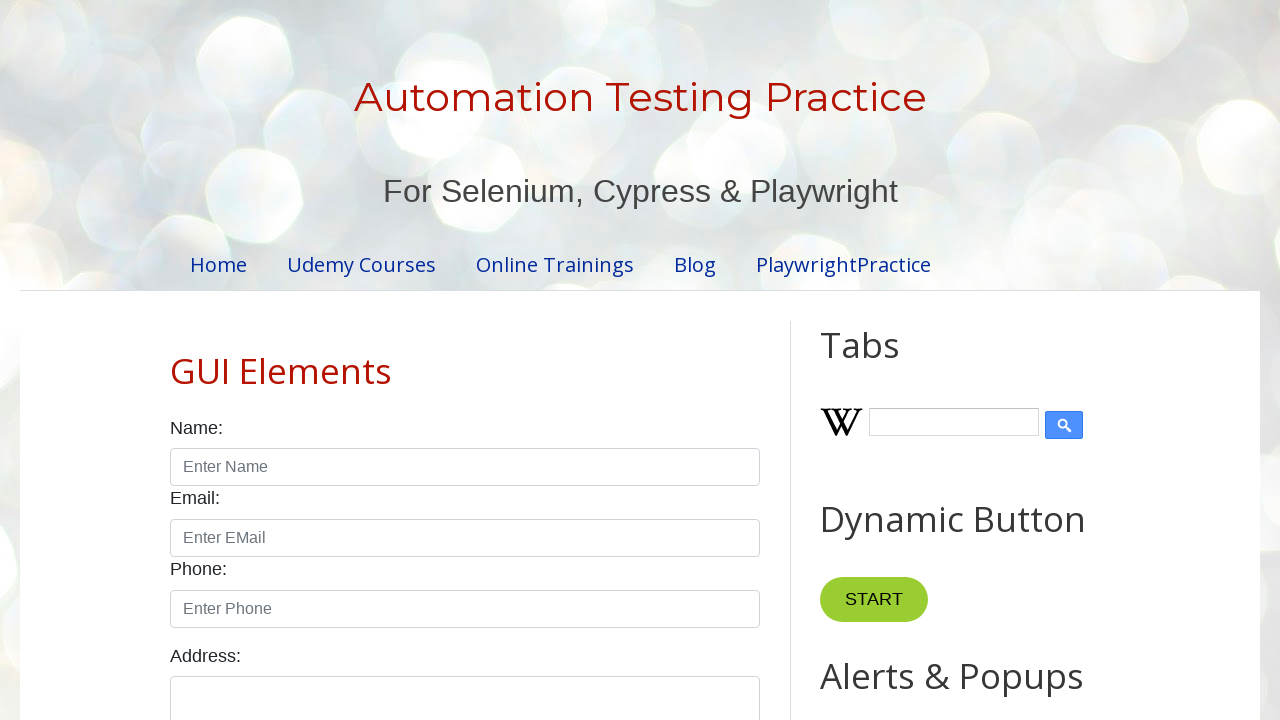

Retrieved text from table cell at row 7, column 4: '1000'
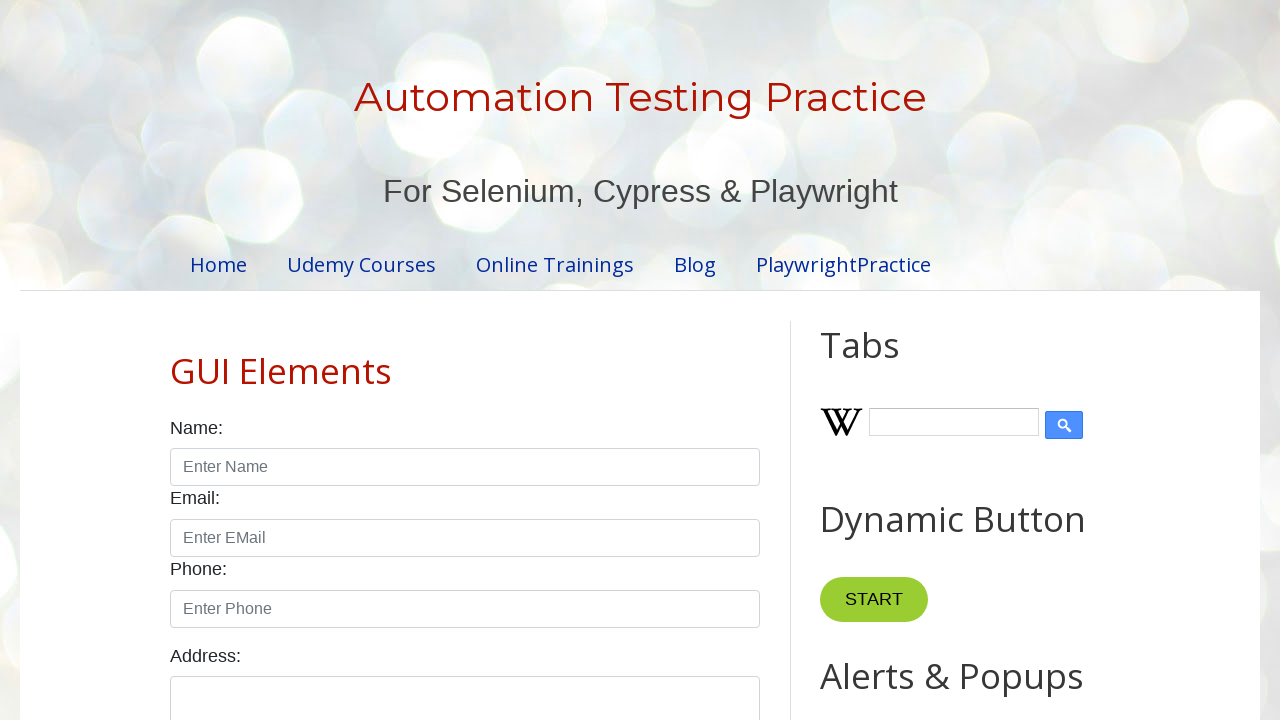

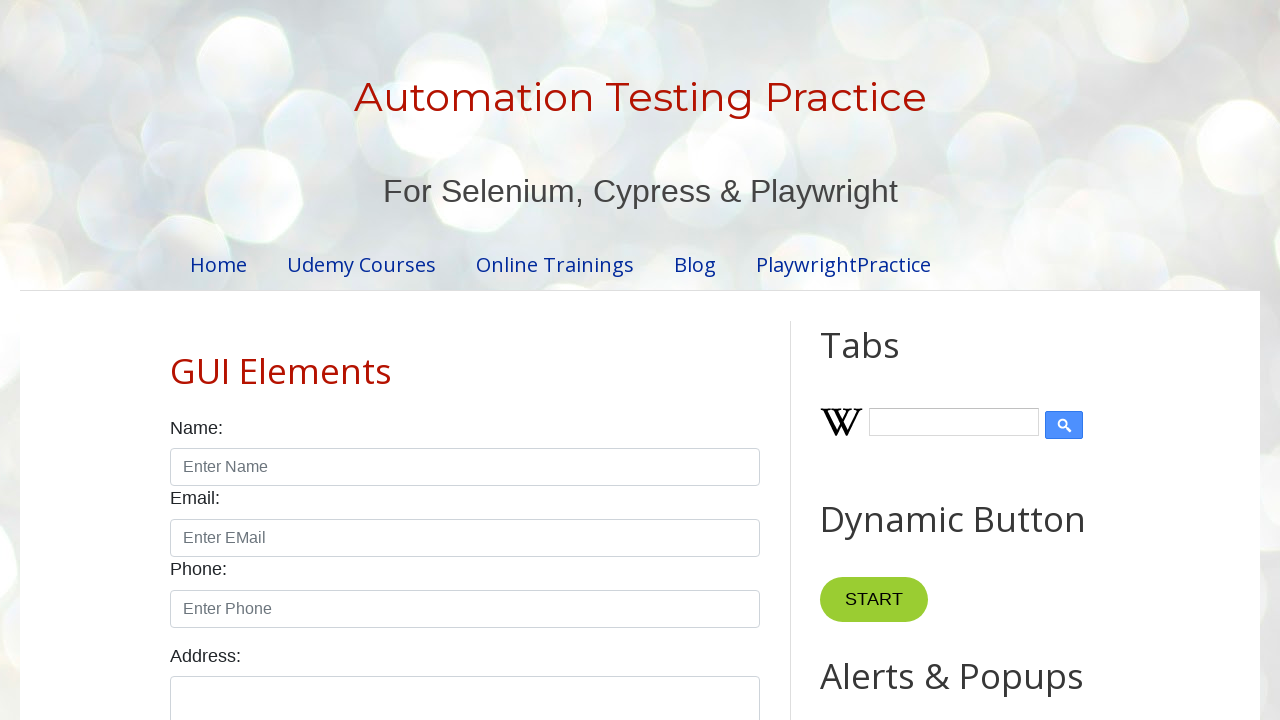